Tests hover functionality by hovering over a figure element

Starting URL: https://the-internet.herokuapp.com/hovers

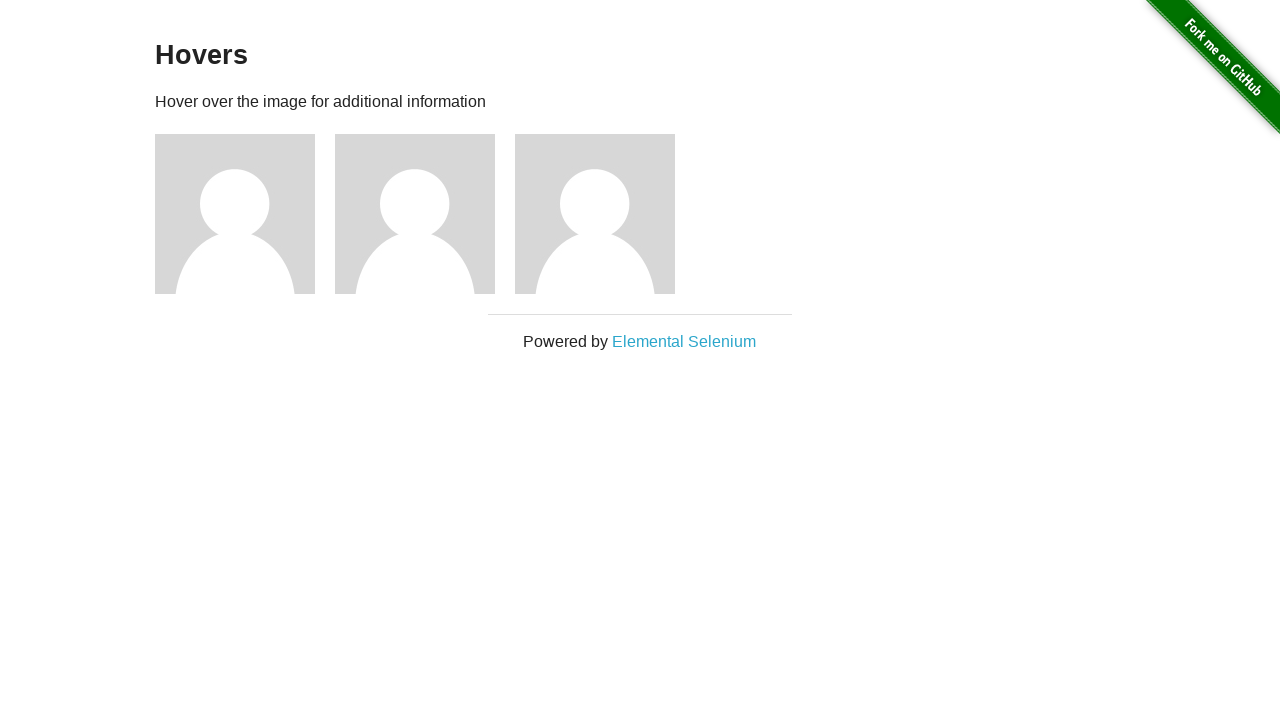

Navigated to hovers test page
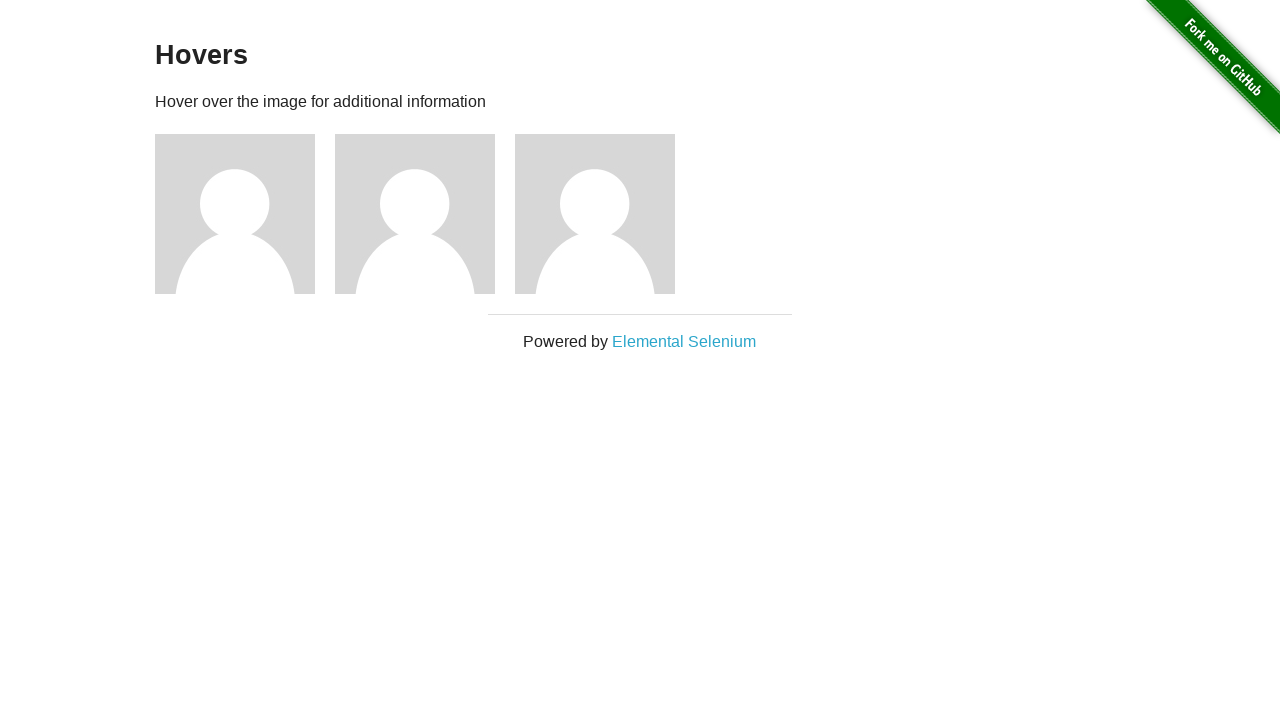

Hovered over the first figure element at (245, 214) on .figure
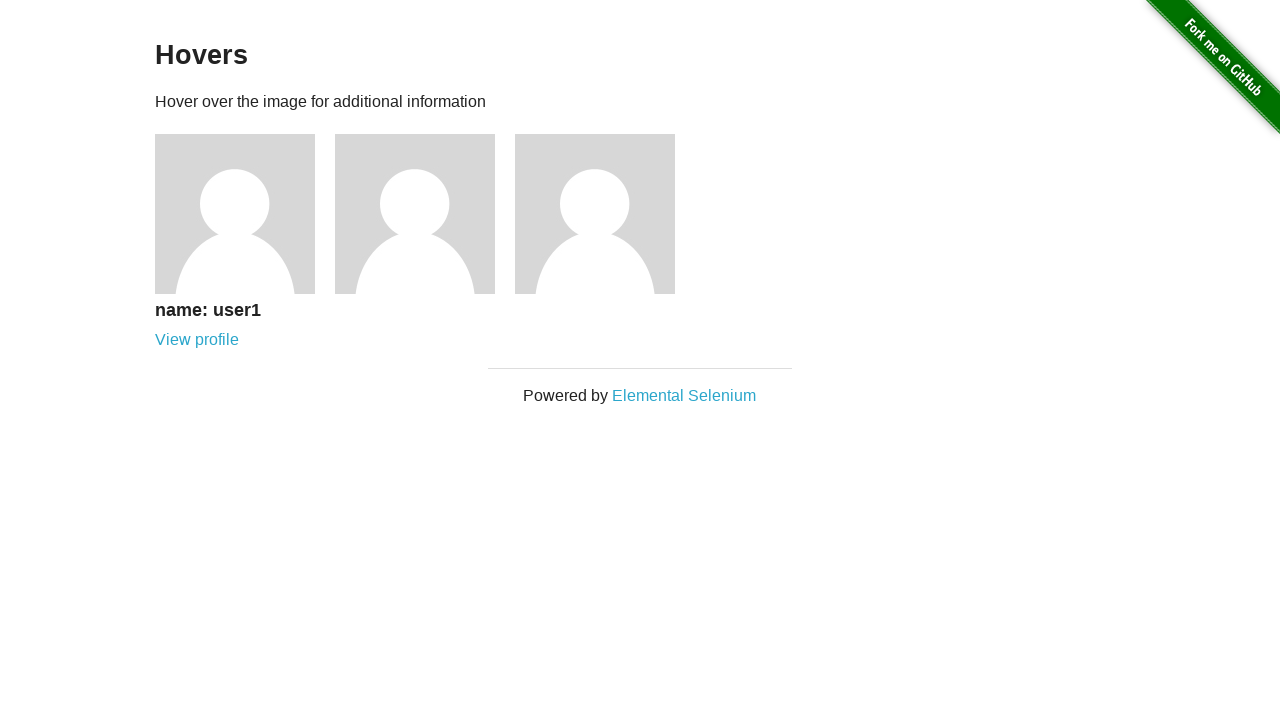

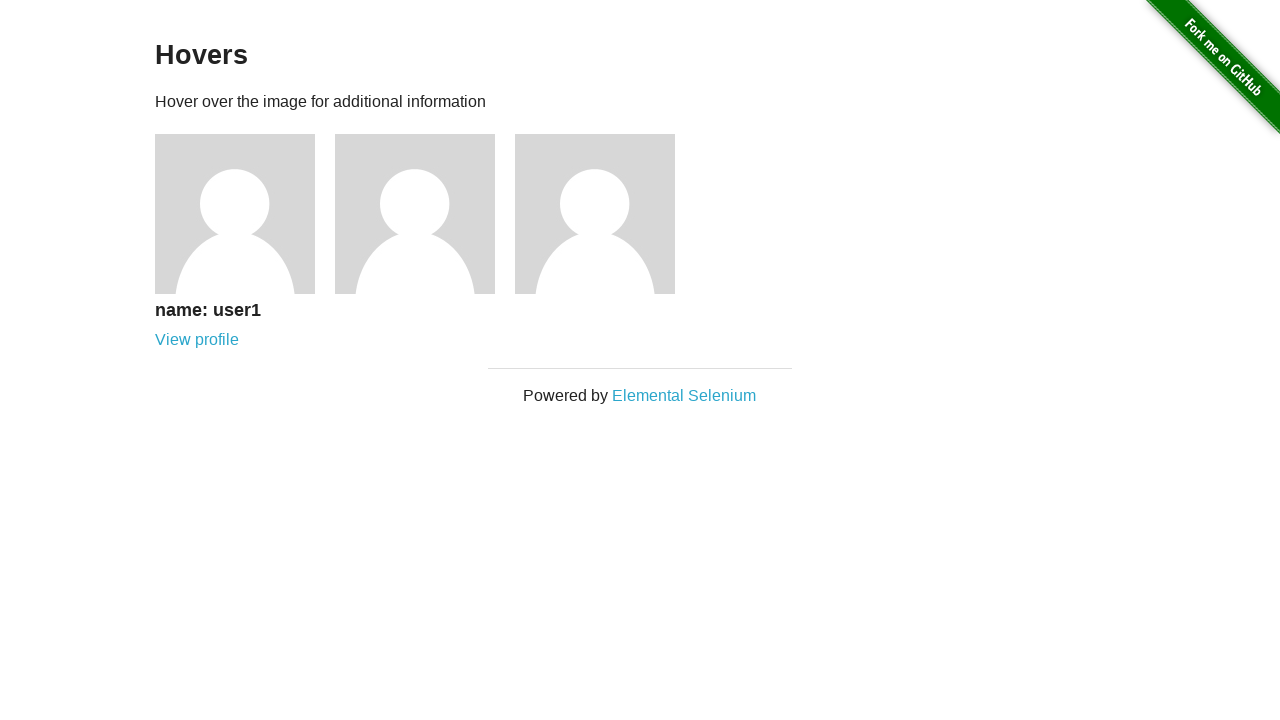